Tests handling of nested iframes by navigating to a page with multiple frames, clicking on a link, switching through nested iframes, and filling a text field

Starting URL: http://demo.automationtesting.in/Frames.html

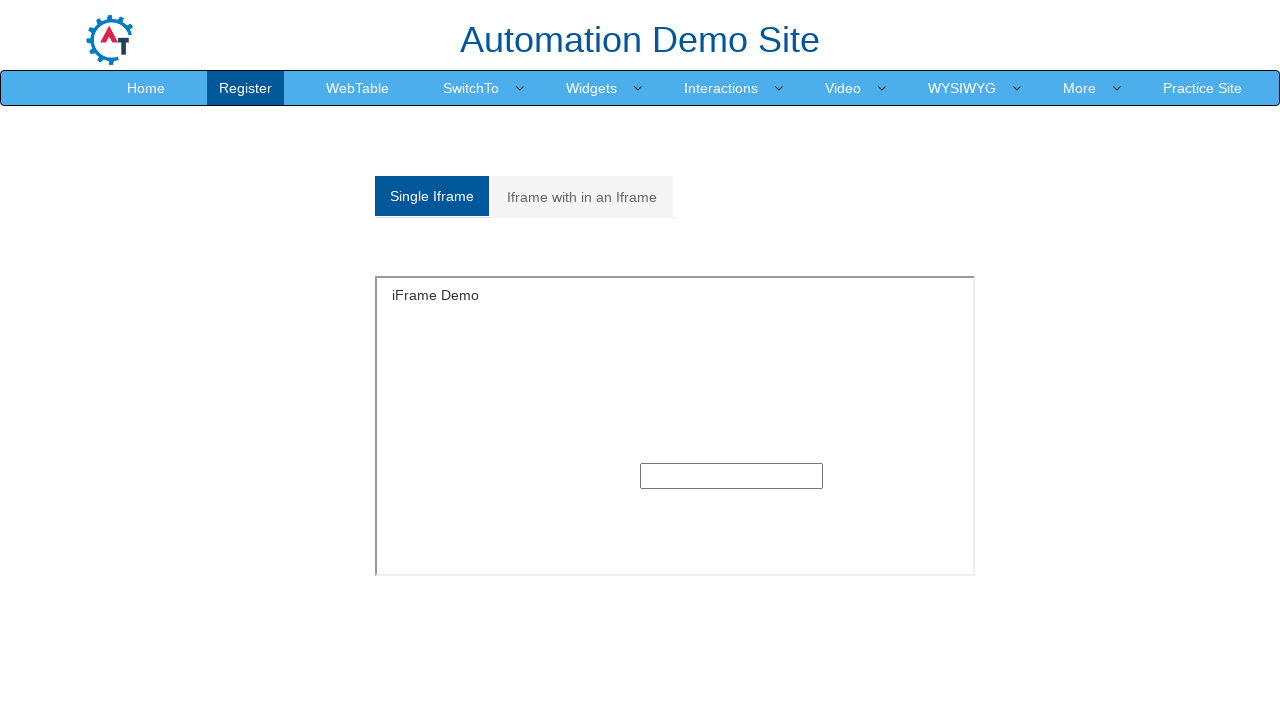

Clicked on 'Iframe with in an Iframe' link at (582, 197) on text='Iframe with in an Iframe'
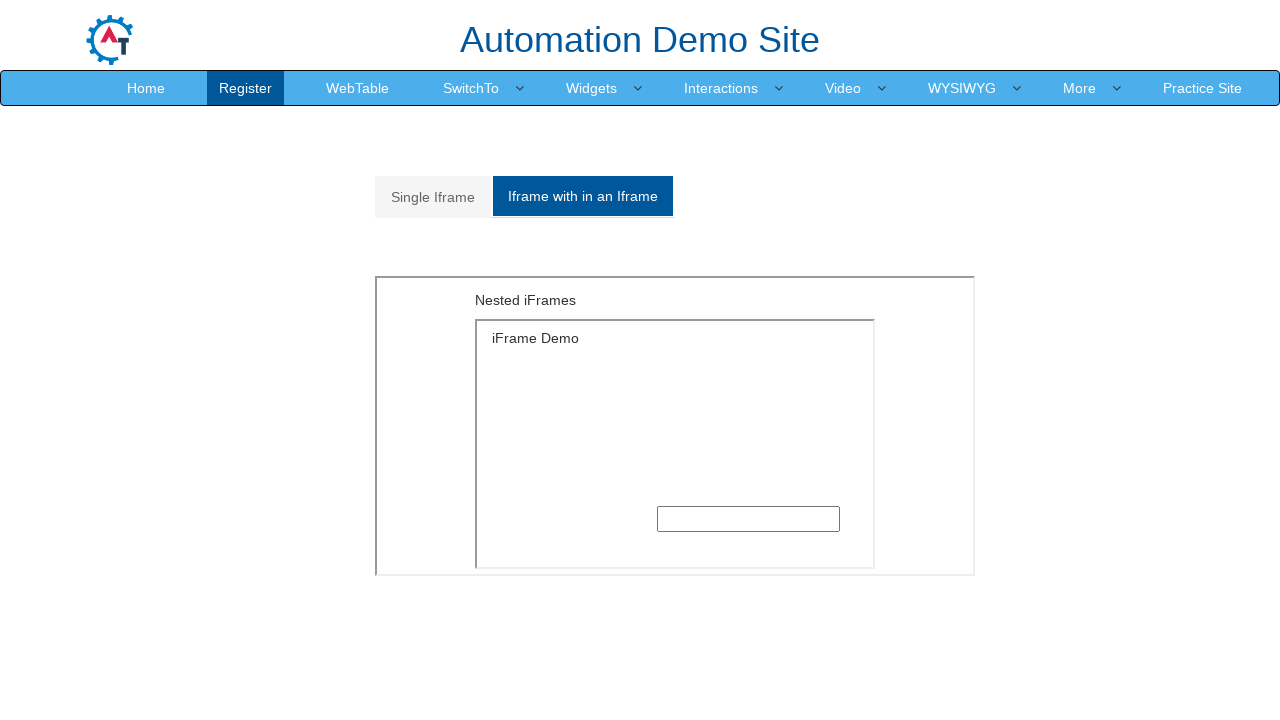

Outer iframe with src='MultipleFrames.html' loaded
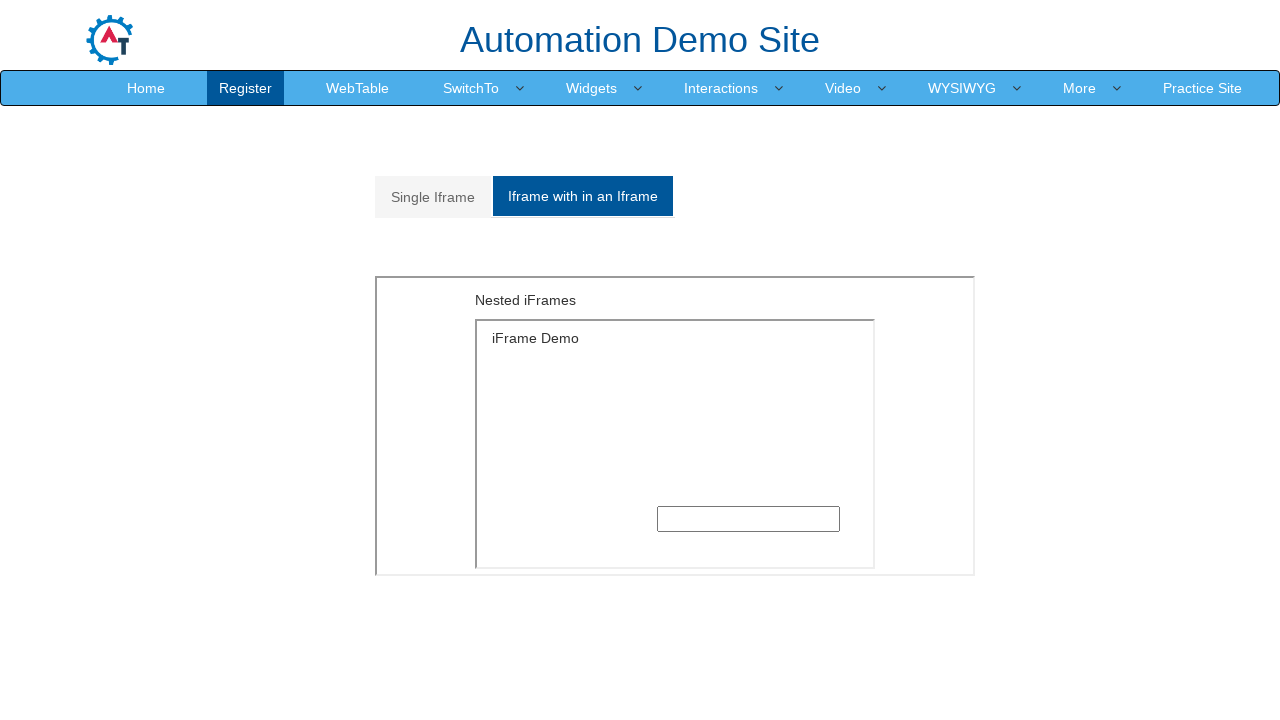

Located outer frame element
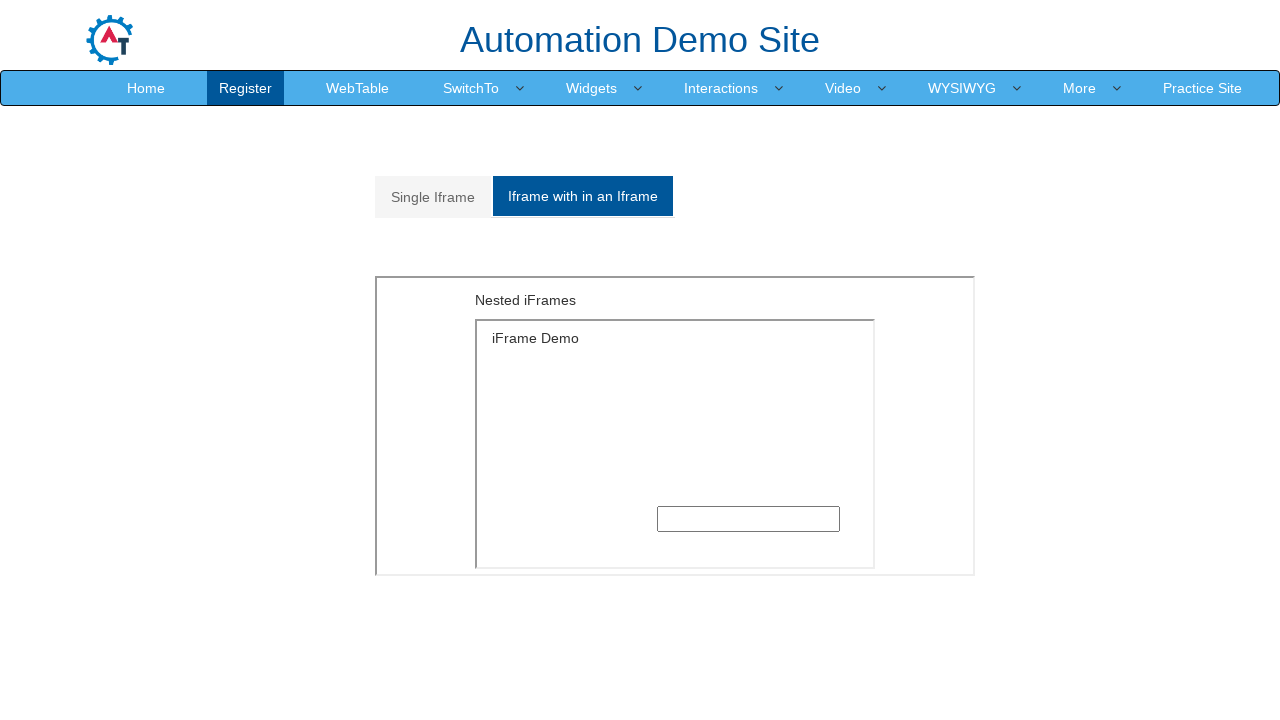

Located first inner iframe within outer frame
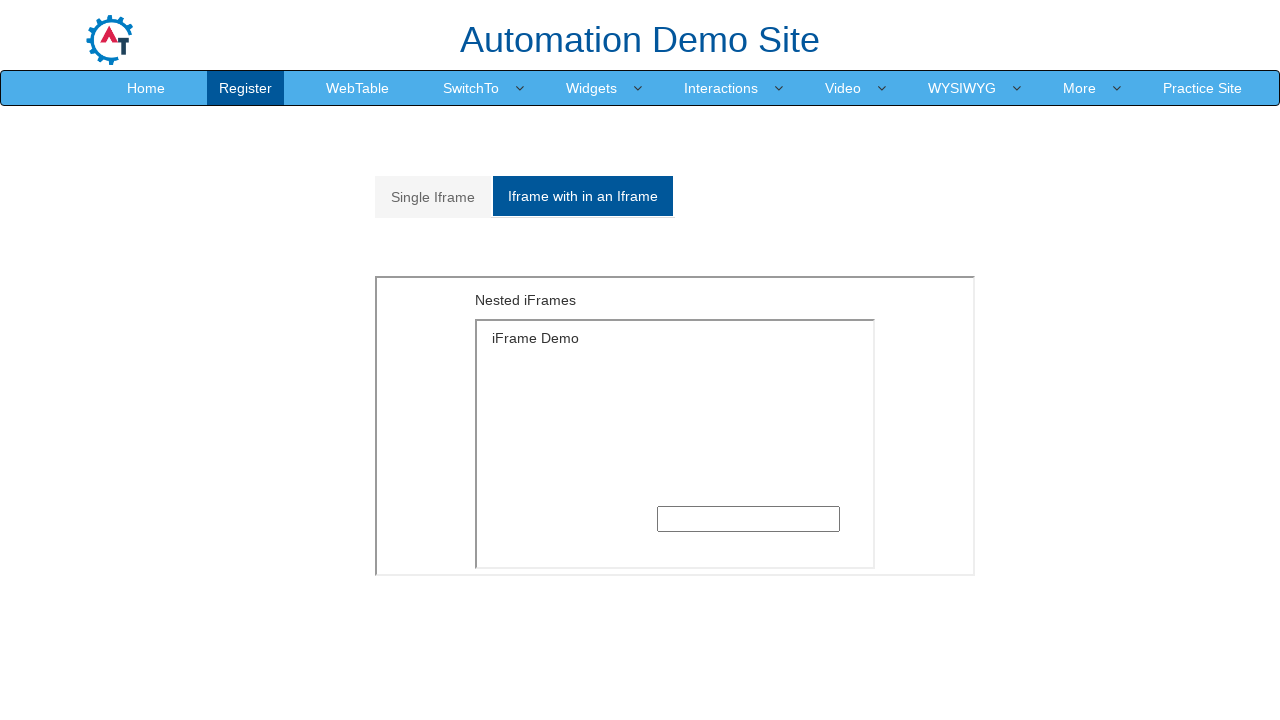

Filled text field in nested iframe with 'HandlingControls' on iframe[src='MultipleFrames.html'] >> internal:control=enter-frame >> iframe >> n
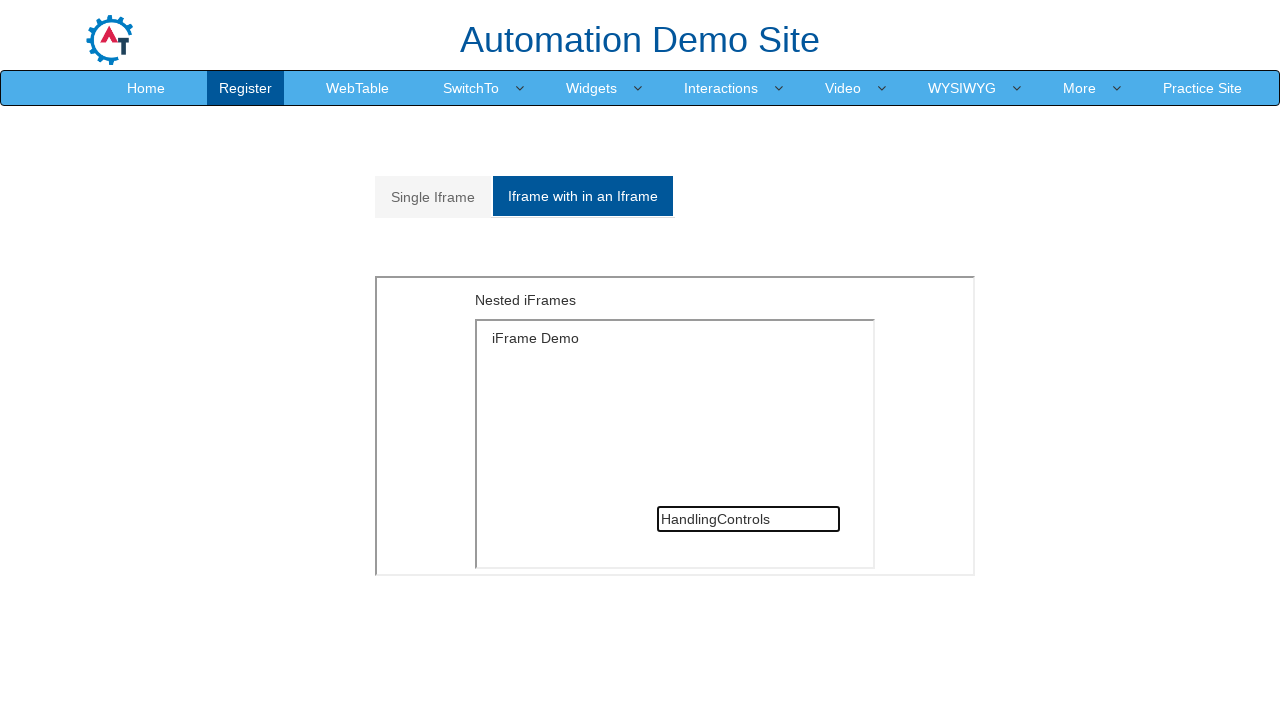

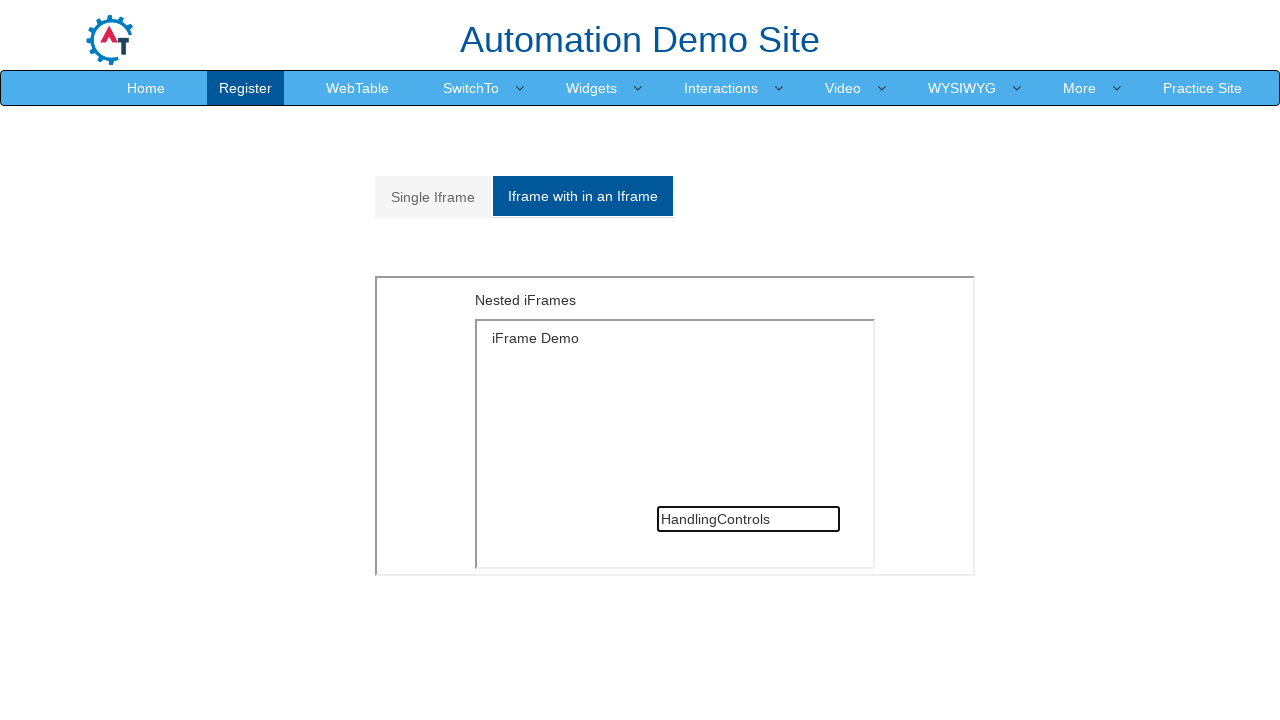